Tests JavaScript execution capabilities on an e-commerce site by searching for products, navigating browser history, and scrolling the page

Starting URL: https://ecommerce-playground.lambdatest.io/

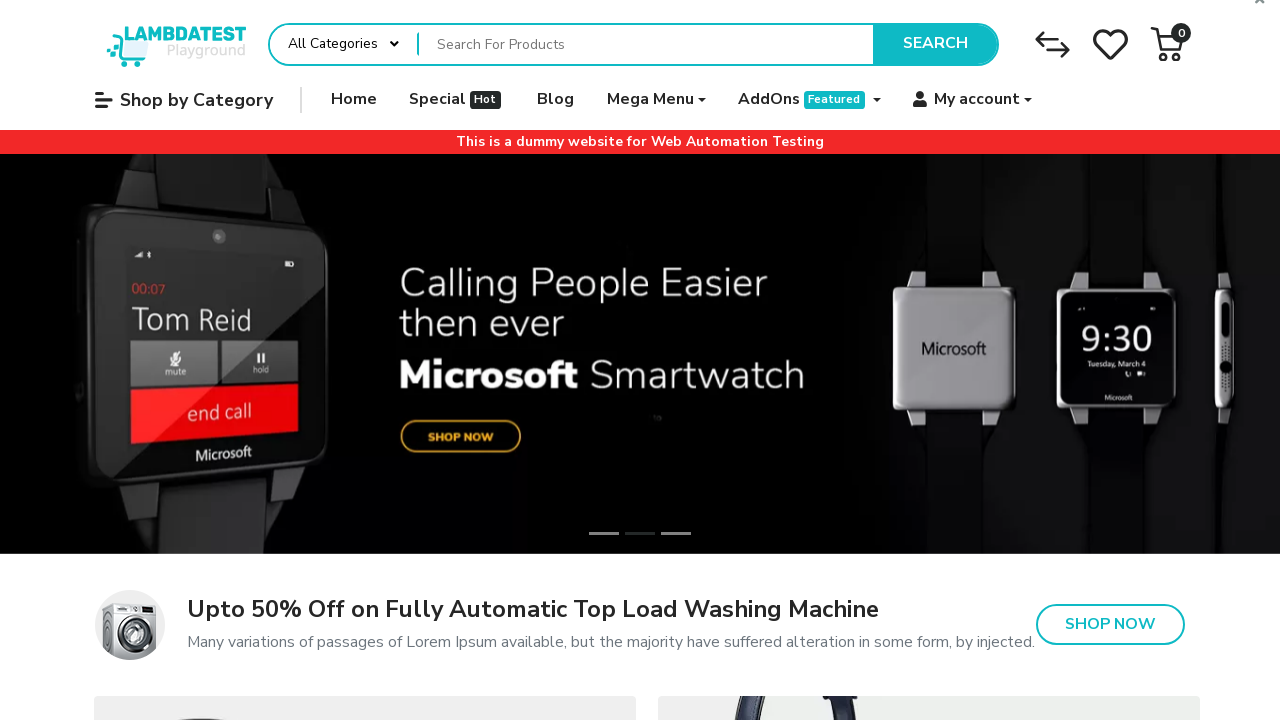

Filled search box with 'Phone' on input[name='search']
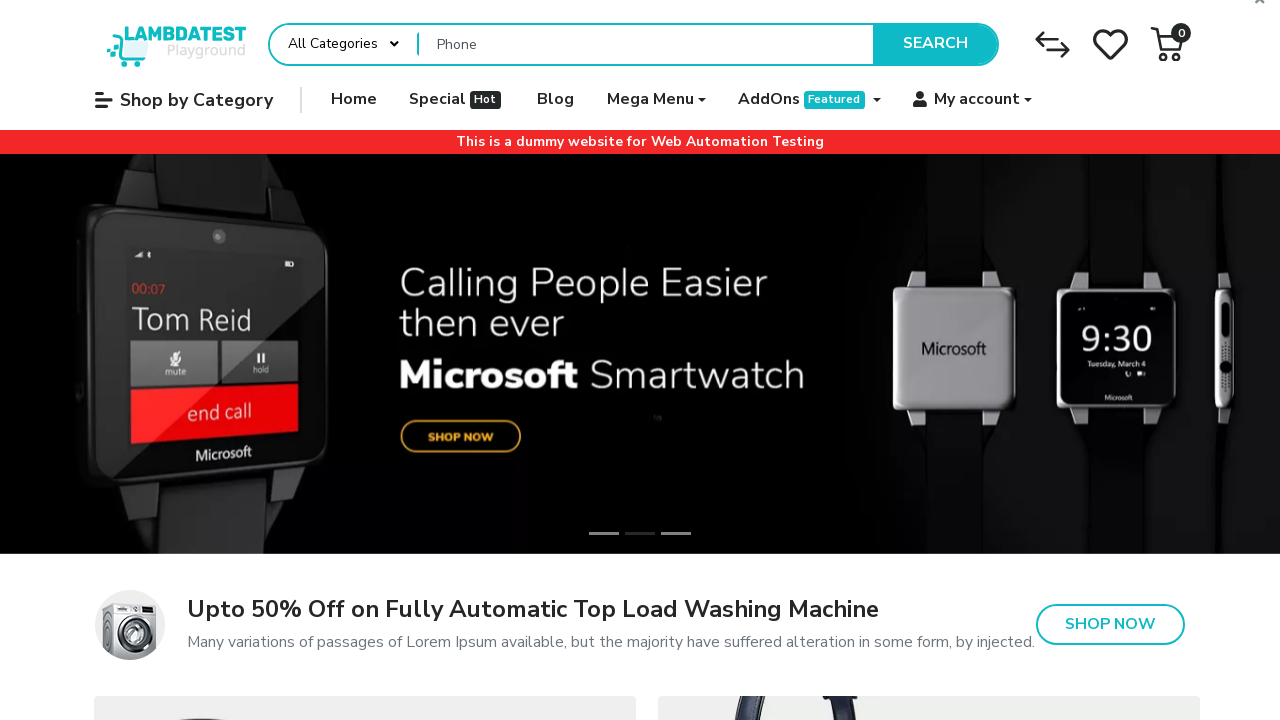

Clicked search button to search for products at (935, 44) on button.type-text
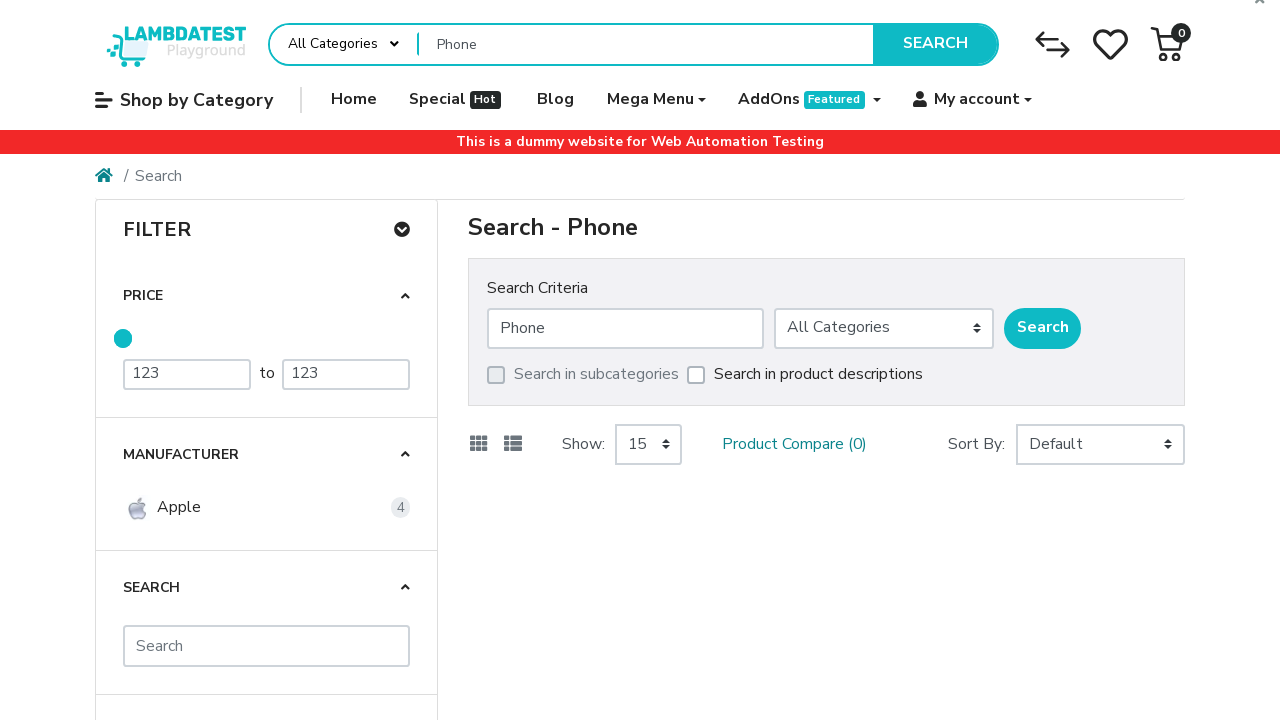

Navigated back in browser history
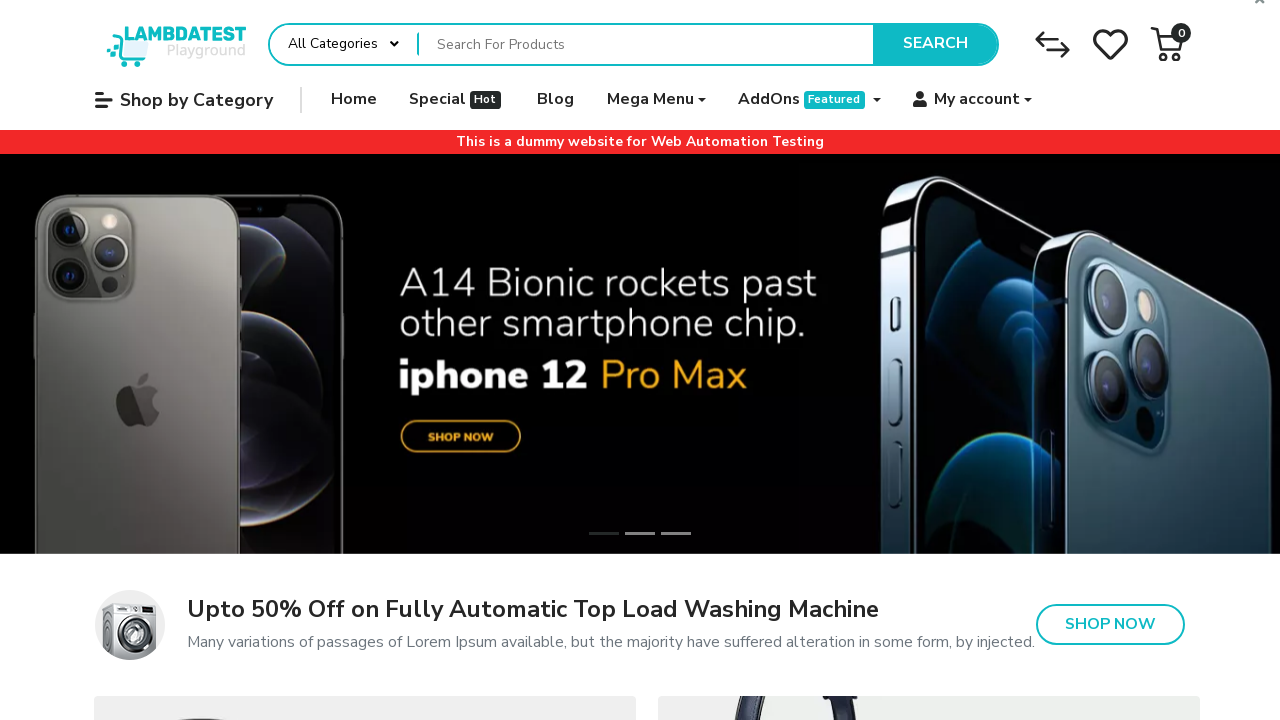

Scrolled down the page by 700 pixels
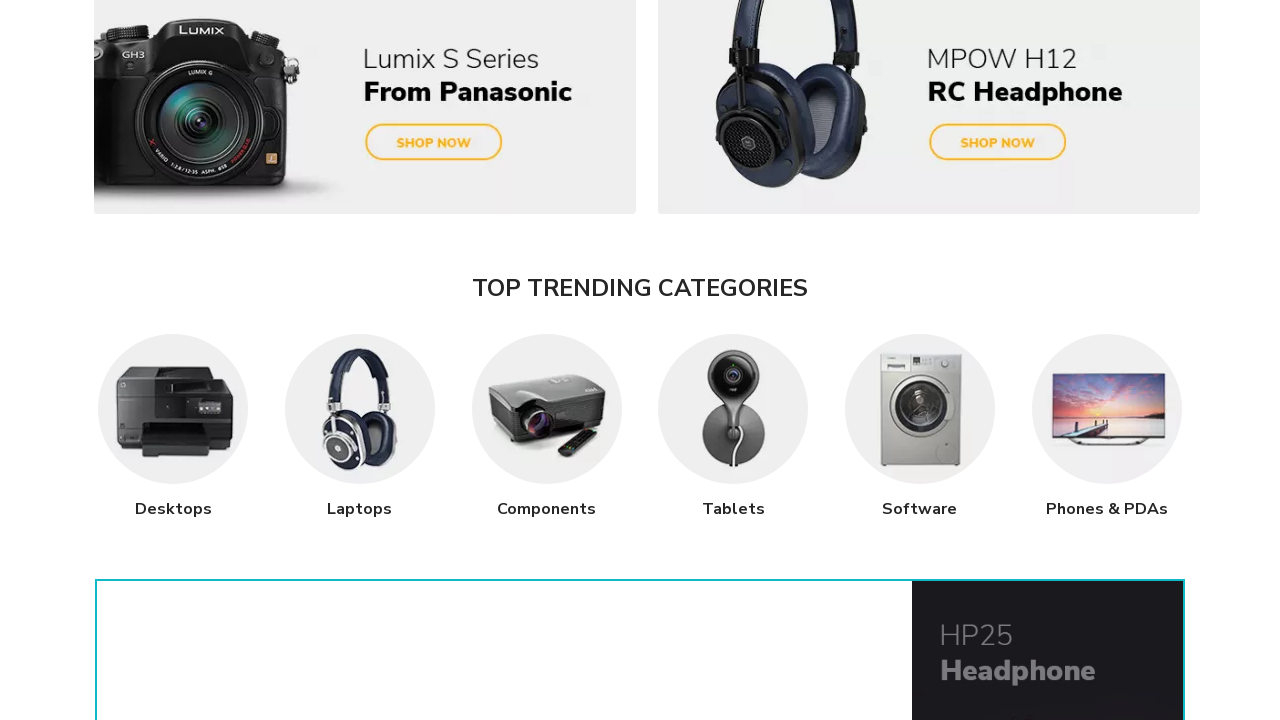

Scrolled to bottom of page
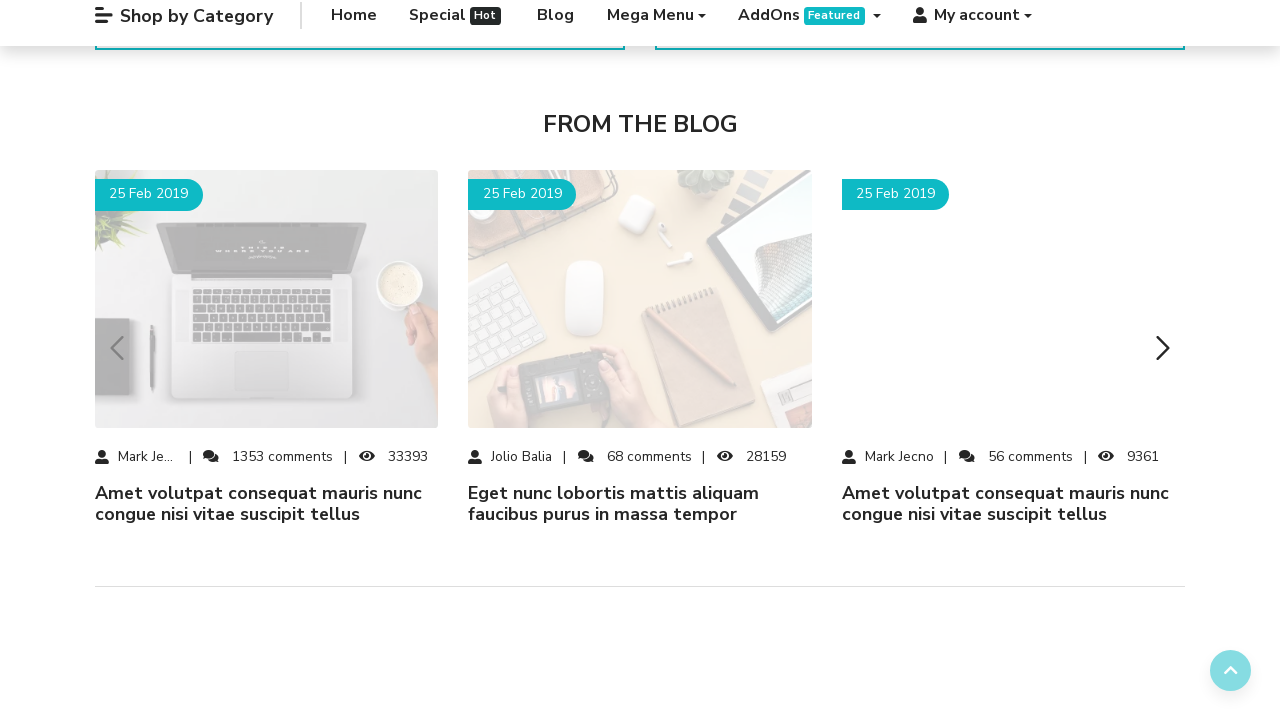

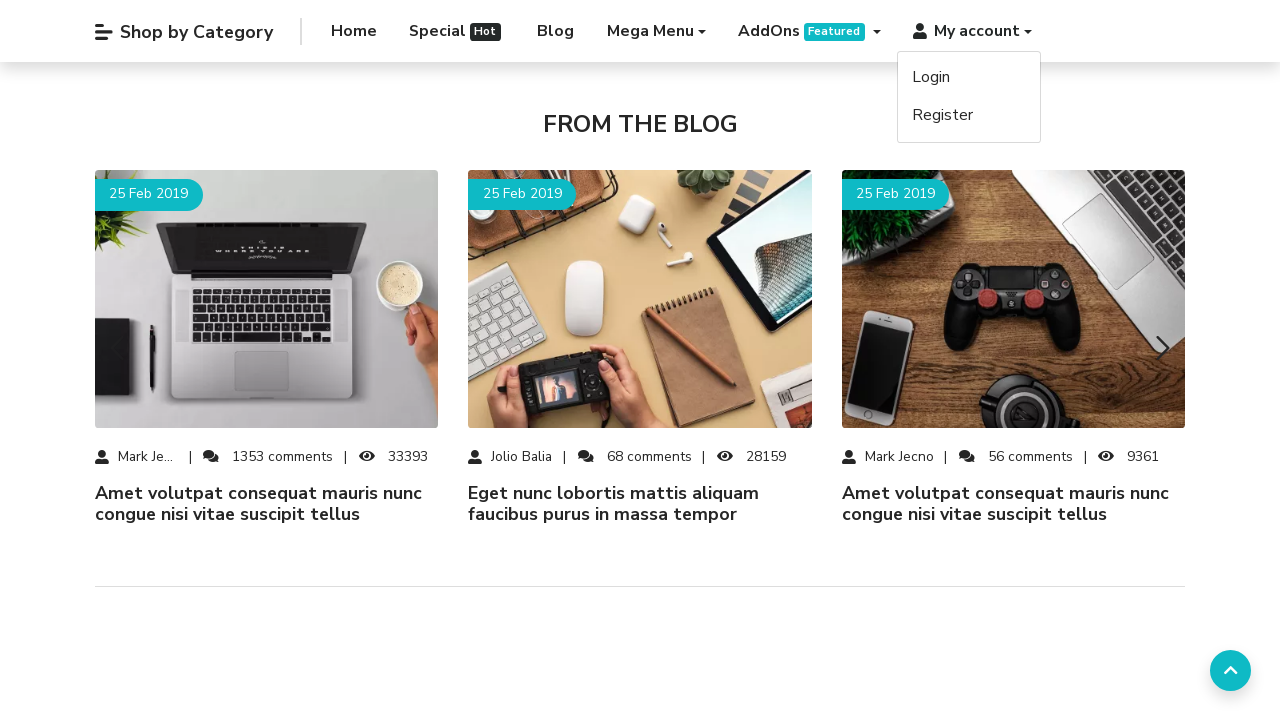